Tests a wait/verify functionality by clicking a verify button and checking that a success message appears.

Starting URL: http://suninjuly.github.io/wait1.html

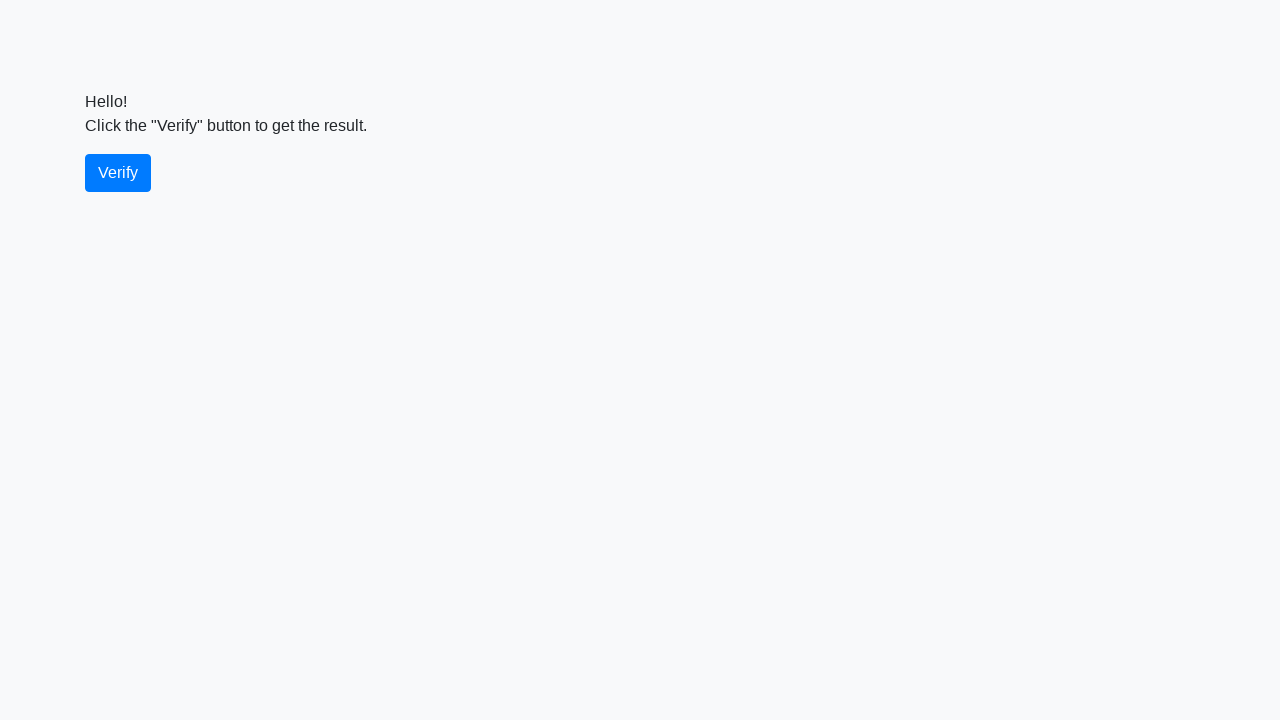

Clicked the verify button at (118, 173) on #verify
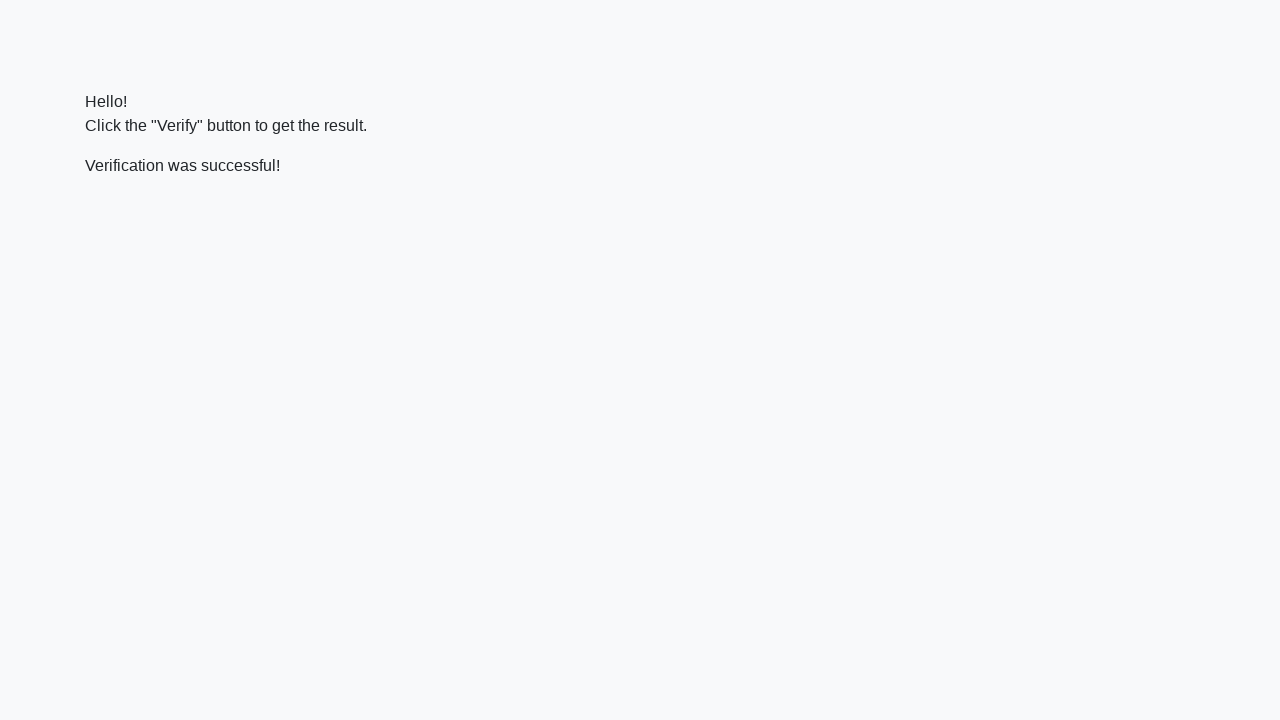

Success message element loaded
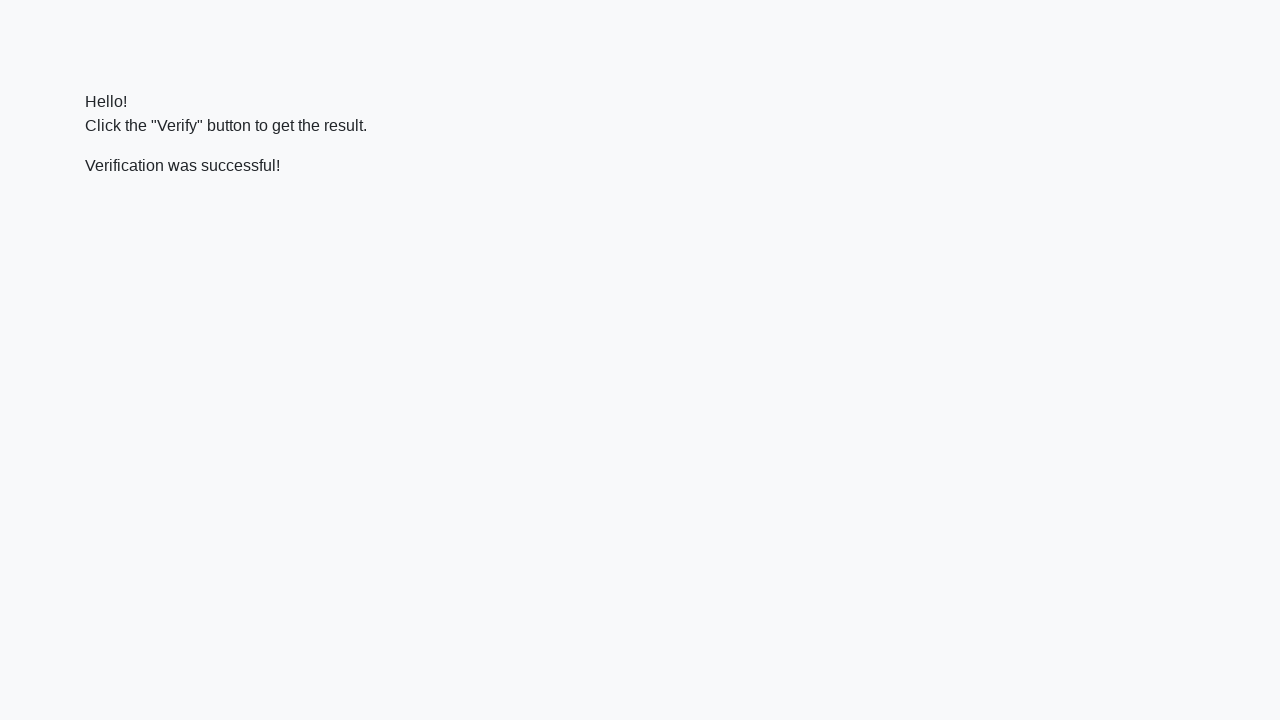

Verified success message contains 'successful'
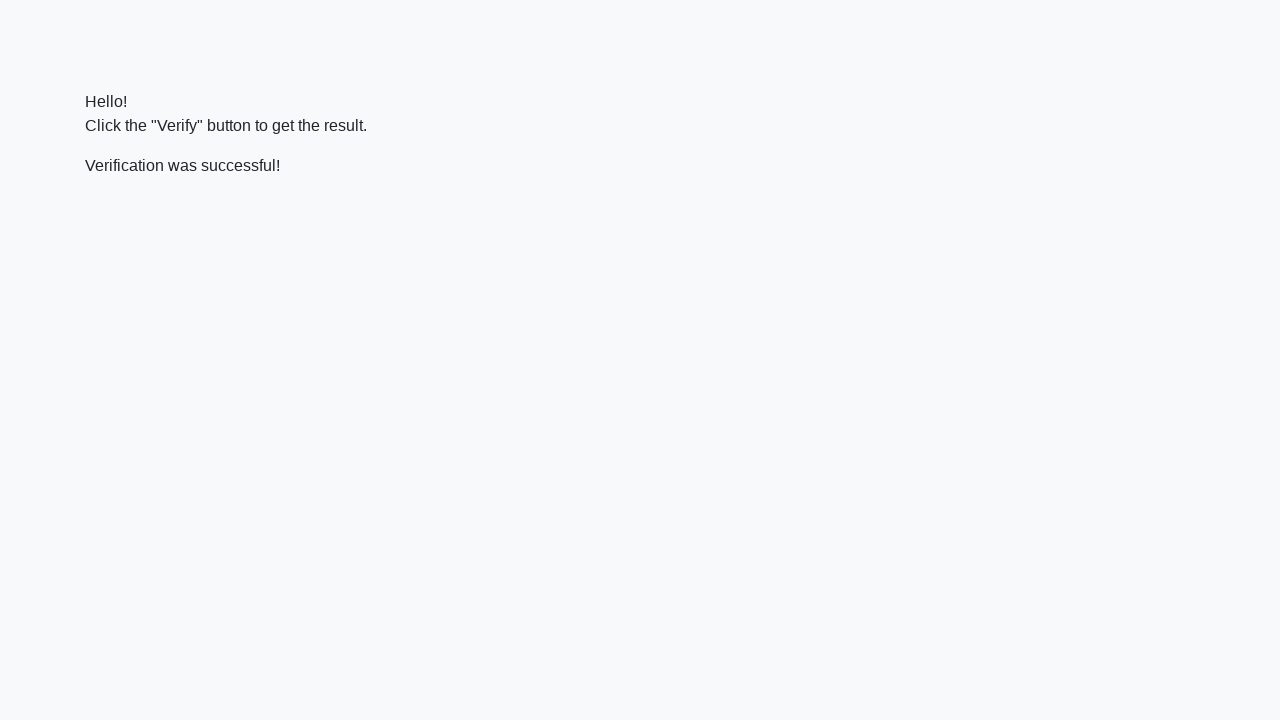

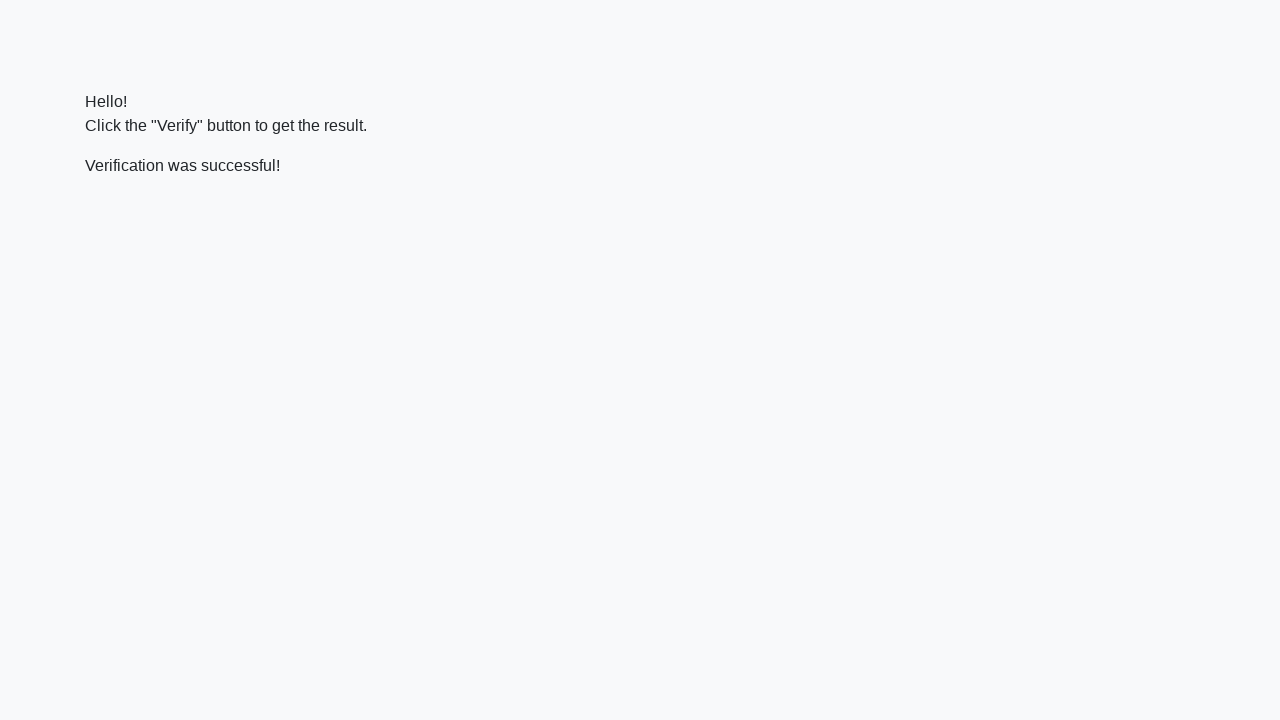